Tests window switching functionality by clicking a link that opens a new window and verifying the text in the new window

Starting URL: https://the-internet.herokuapp.com/windows

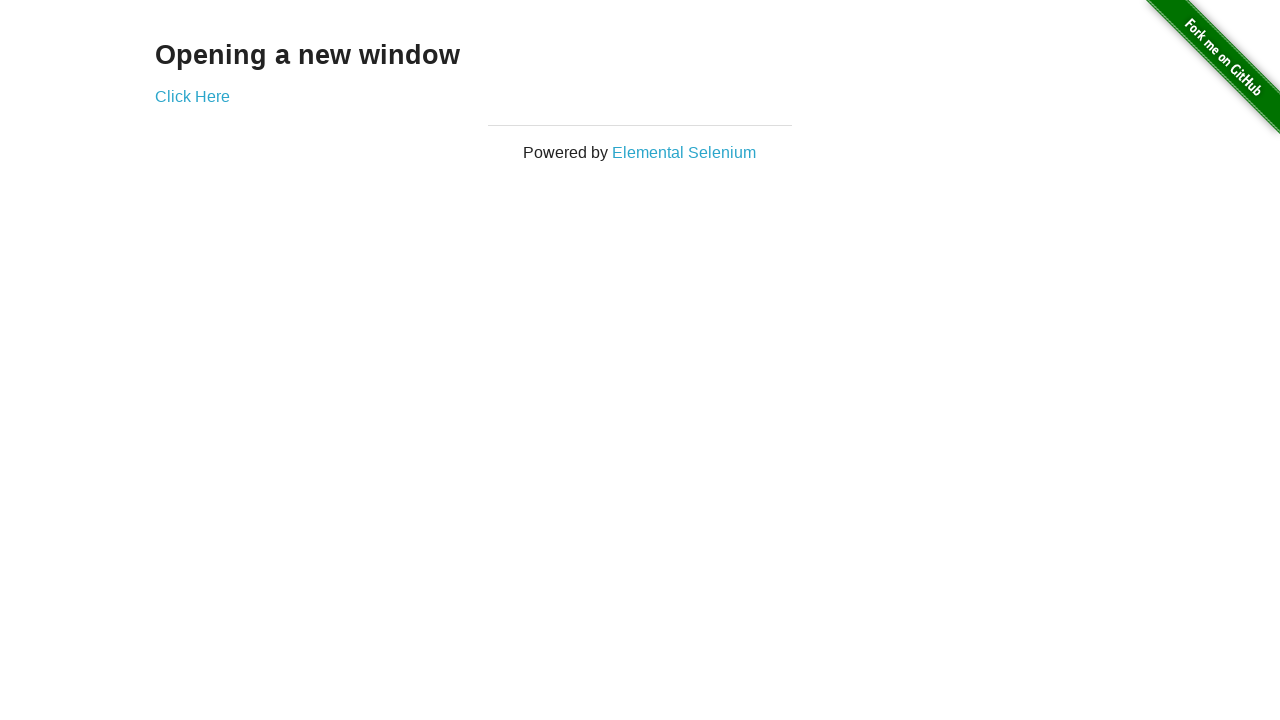

Clicked 'Click Here' link to open new window at (192, 96) on xpath=//a[contains(text(), 'Click Here')]
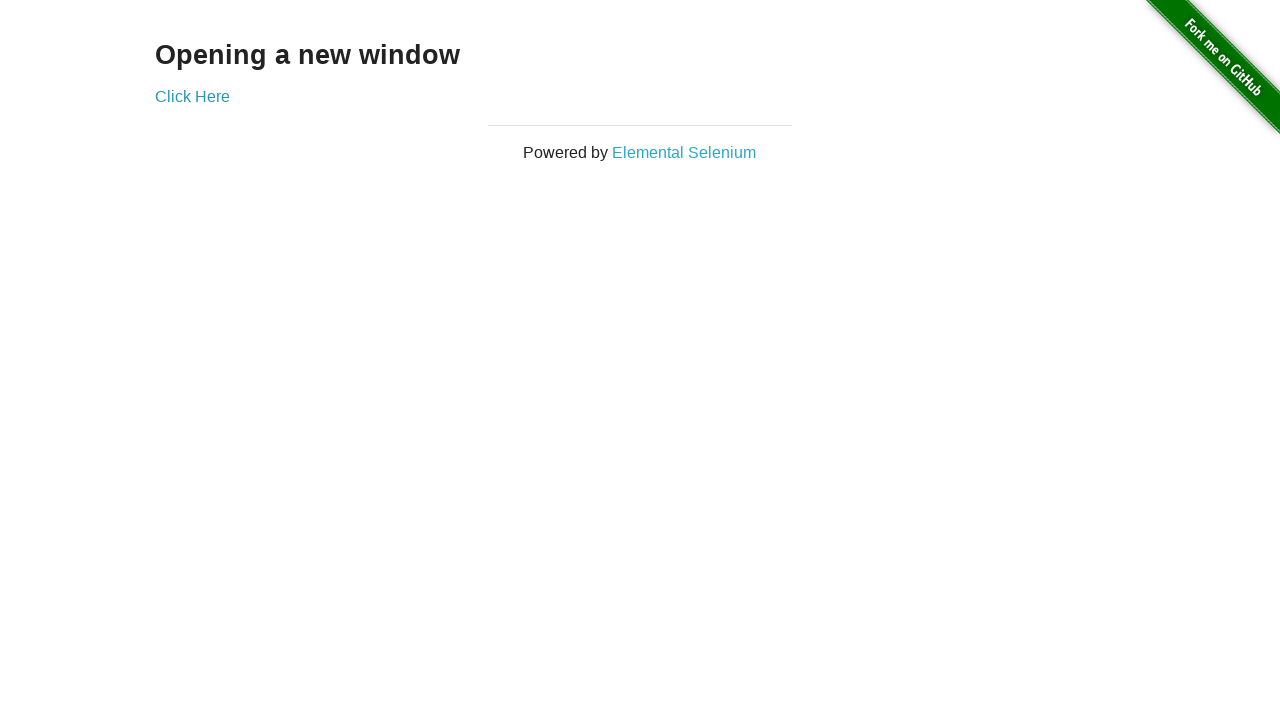

New window/tab opened and captured
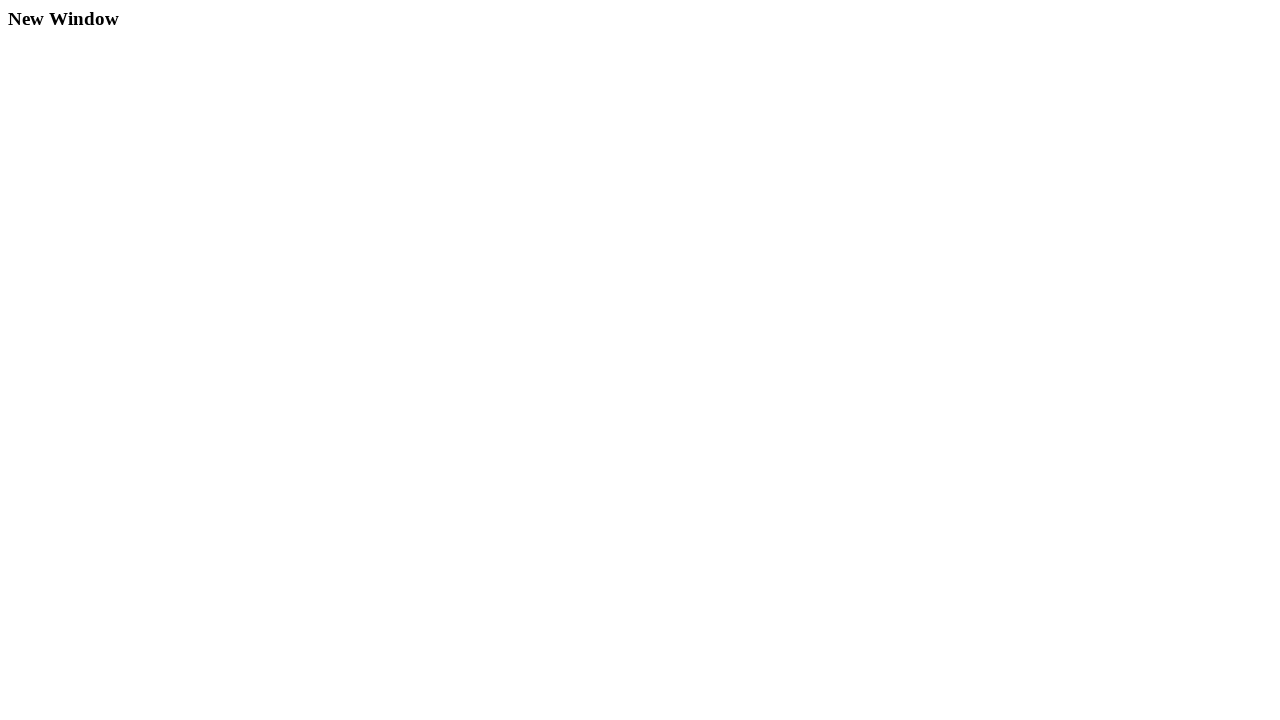

New window page loaded completely
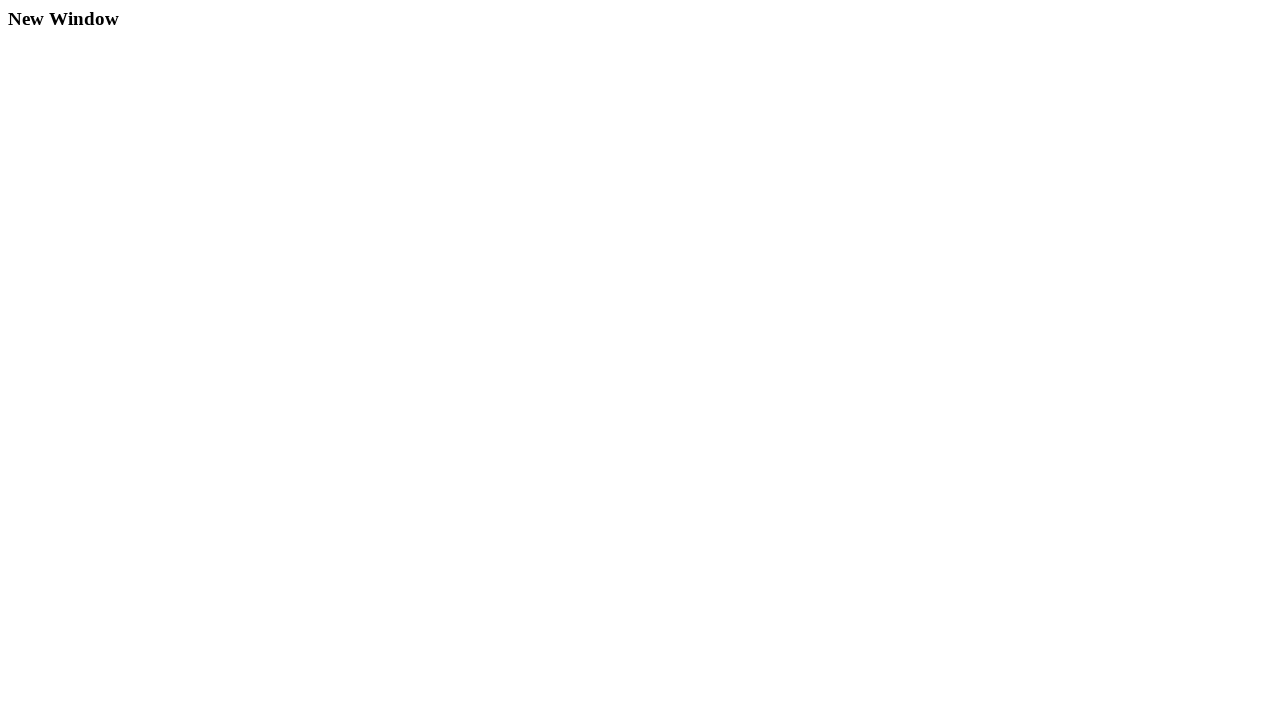

Located heading element in new window
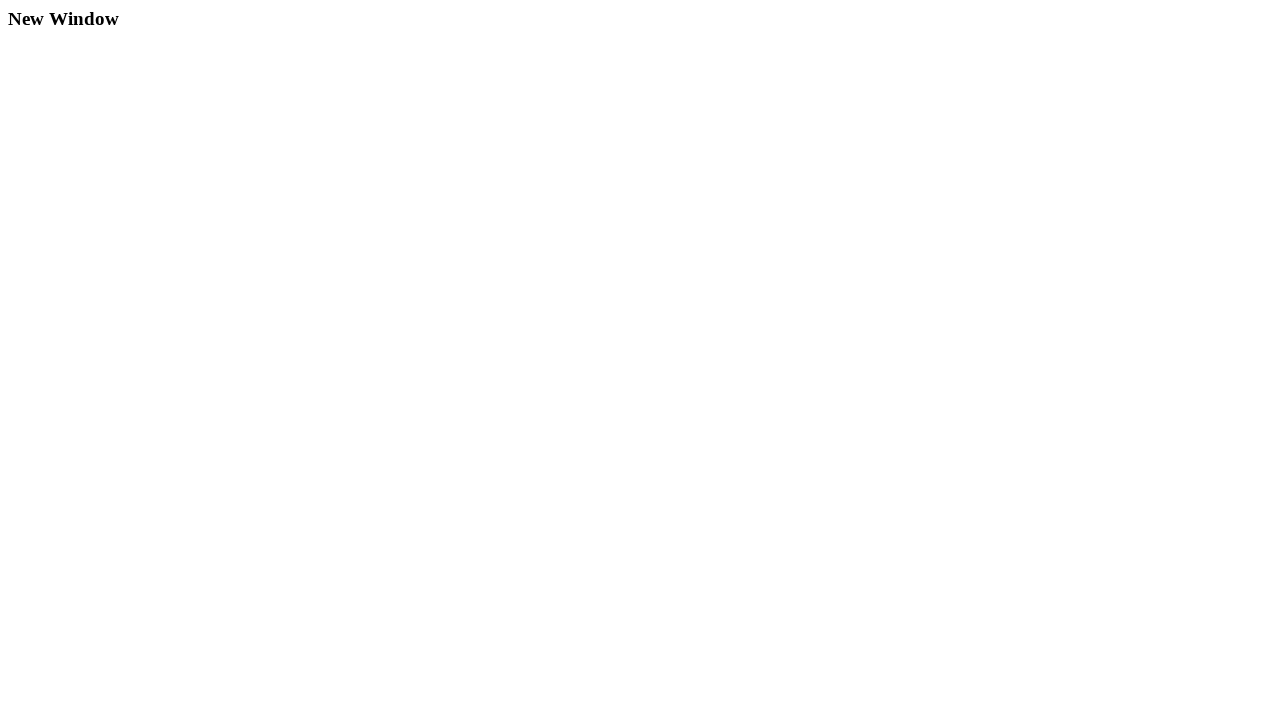

Verified heading text is 'New Window'
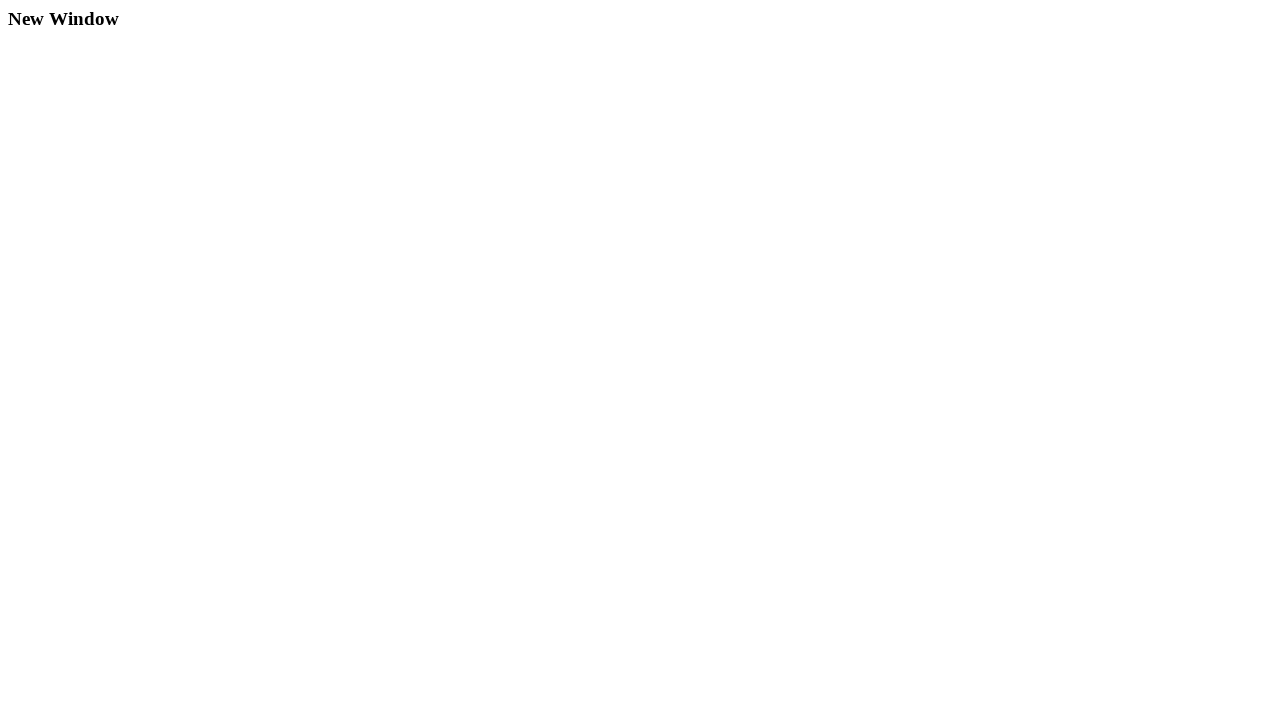

Verified heading element is visible
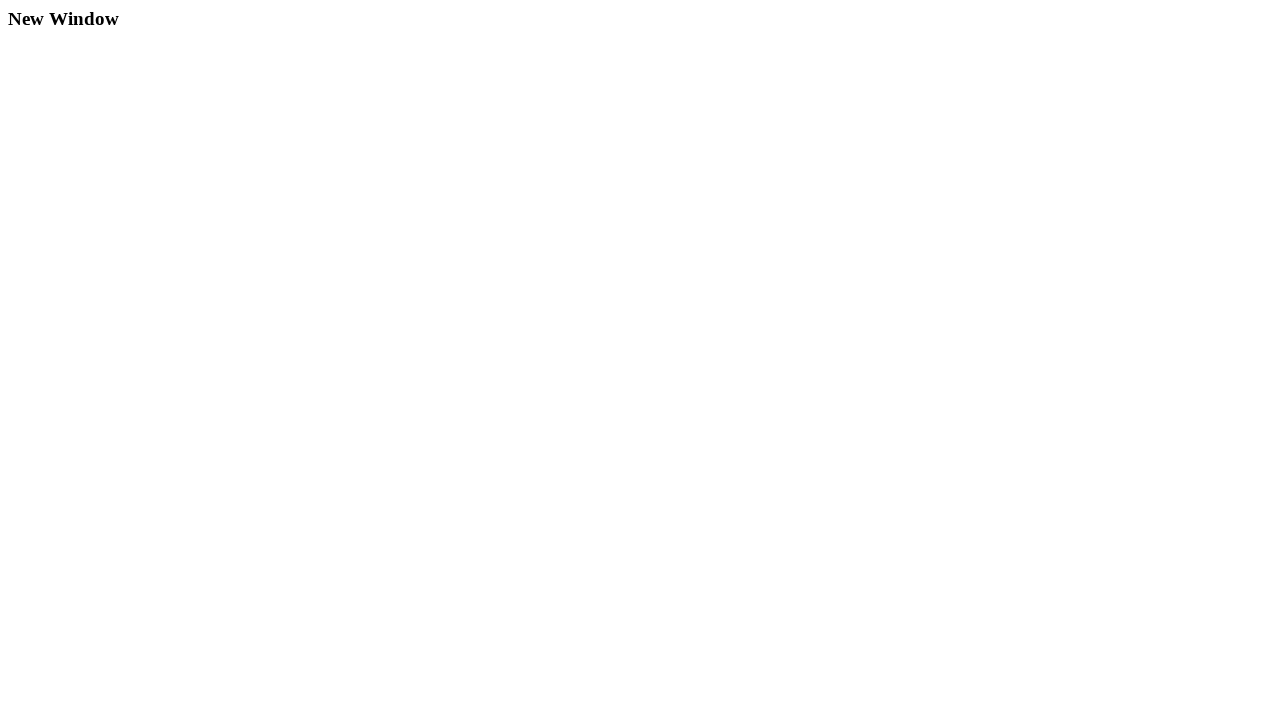

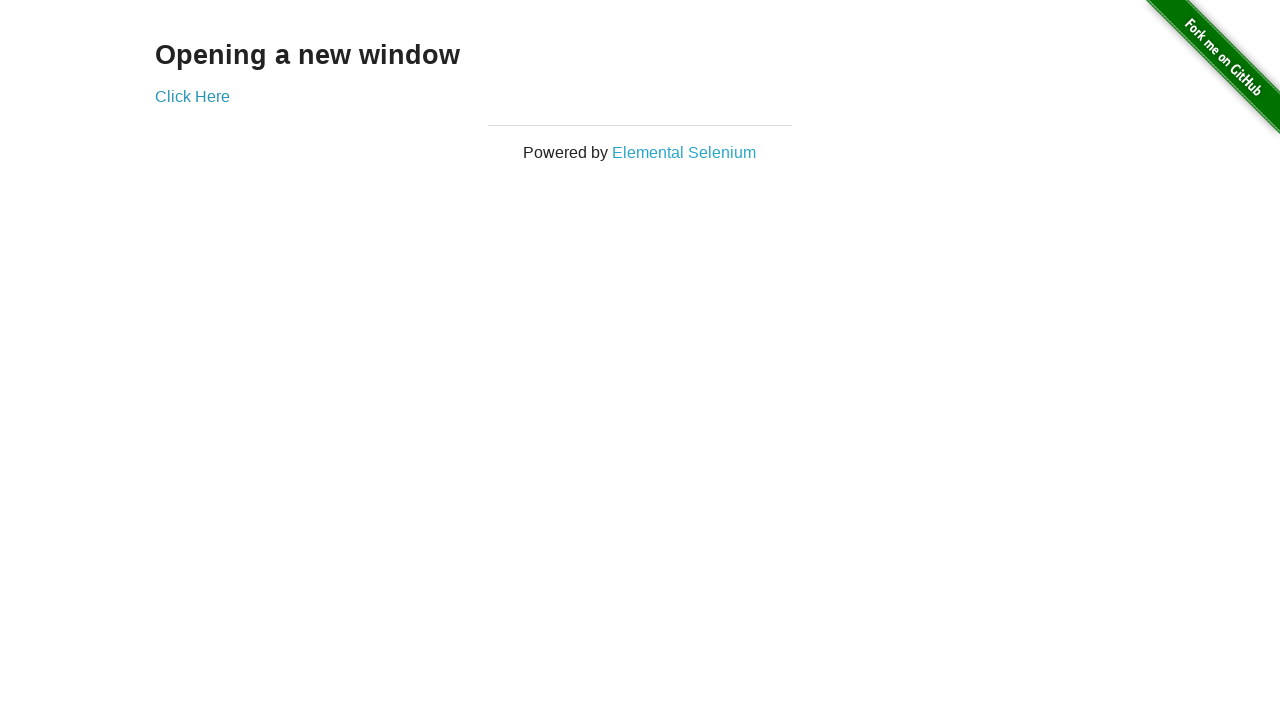